Tests adding a new task "Aprender Selenium" to the sample todo app and verifies it appears in the list

Starting URL: https://lambdatest.github.io/sample-todo-app/

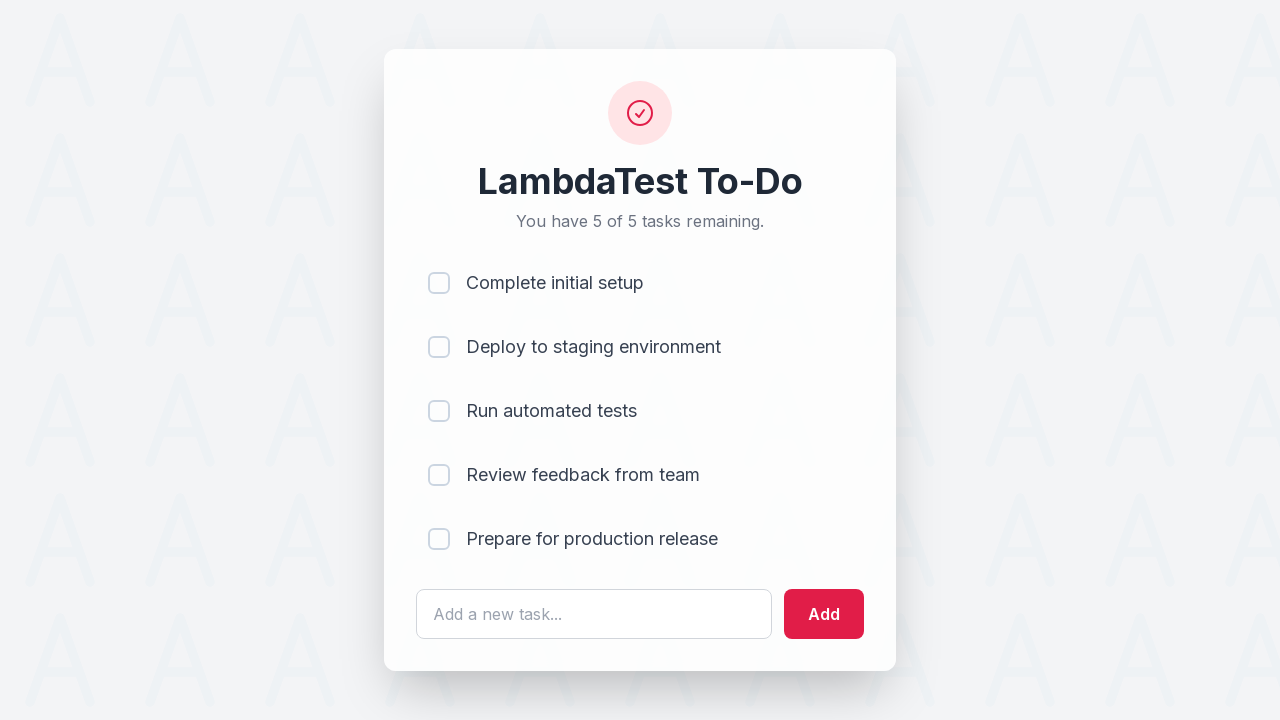

Filled input field with task 'Aprender Selenium' on #sampletodotext
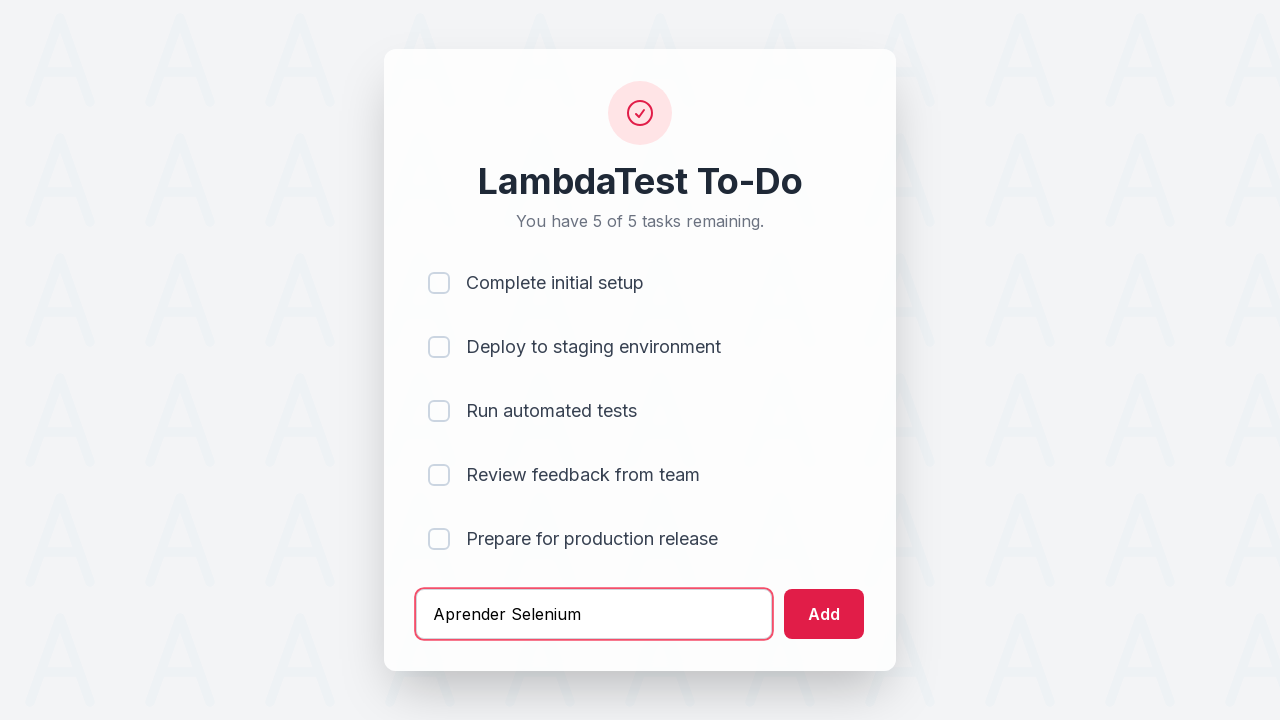

Pressed Enter to add the task on #sampletodotext
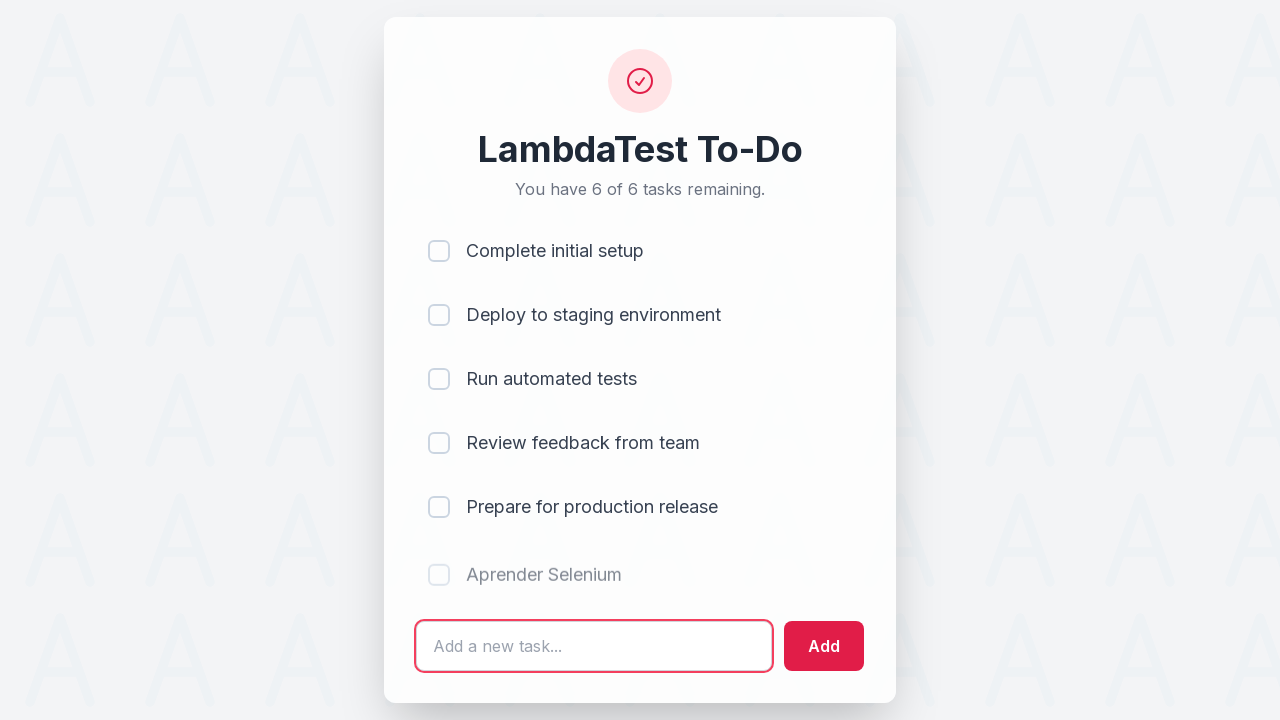

Verified that the new task appears in the list (6th item)
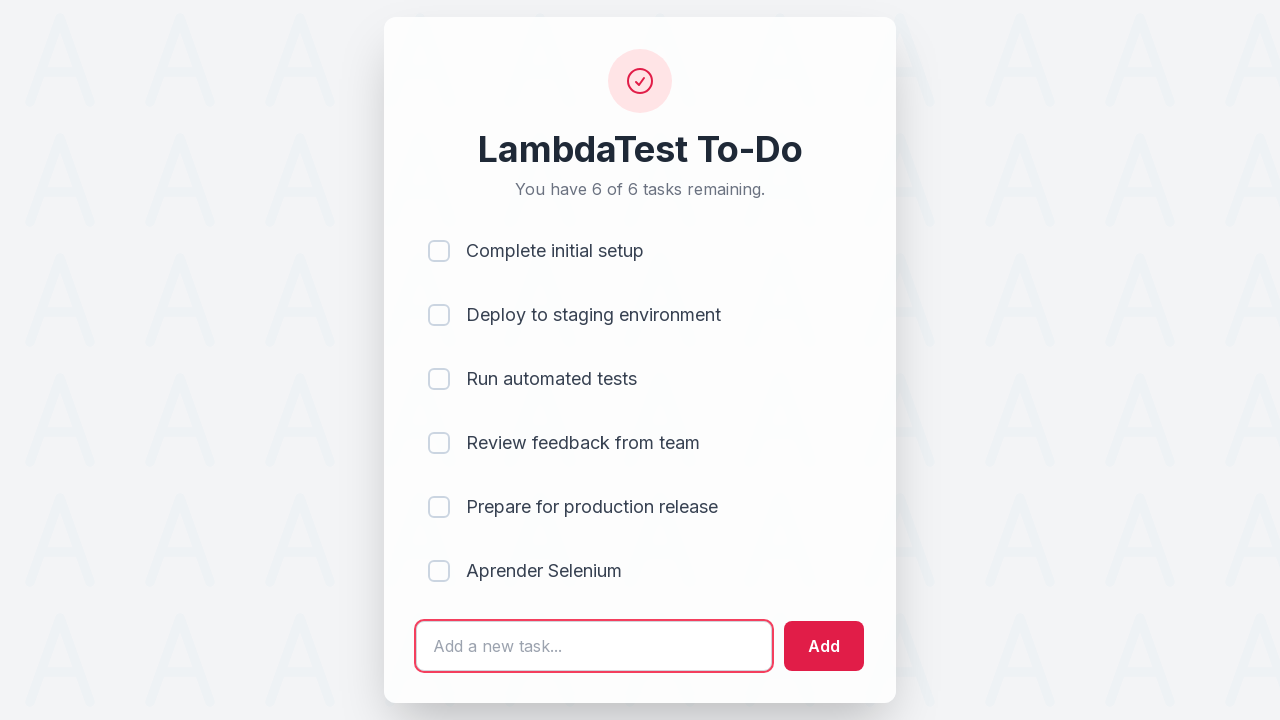

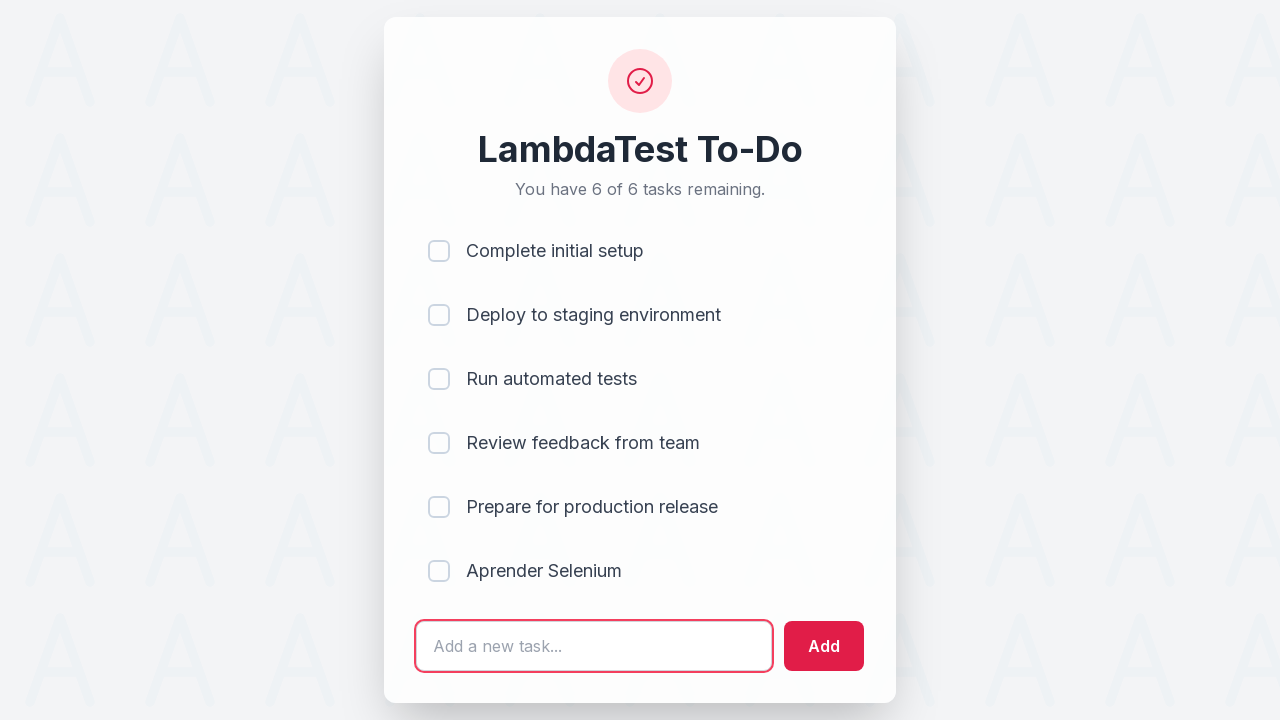